Tests navigation from login page to sign up page by clicking the Sign Up button

Starting URL: https://aims-omega.vercel.app/login

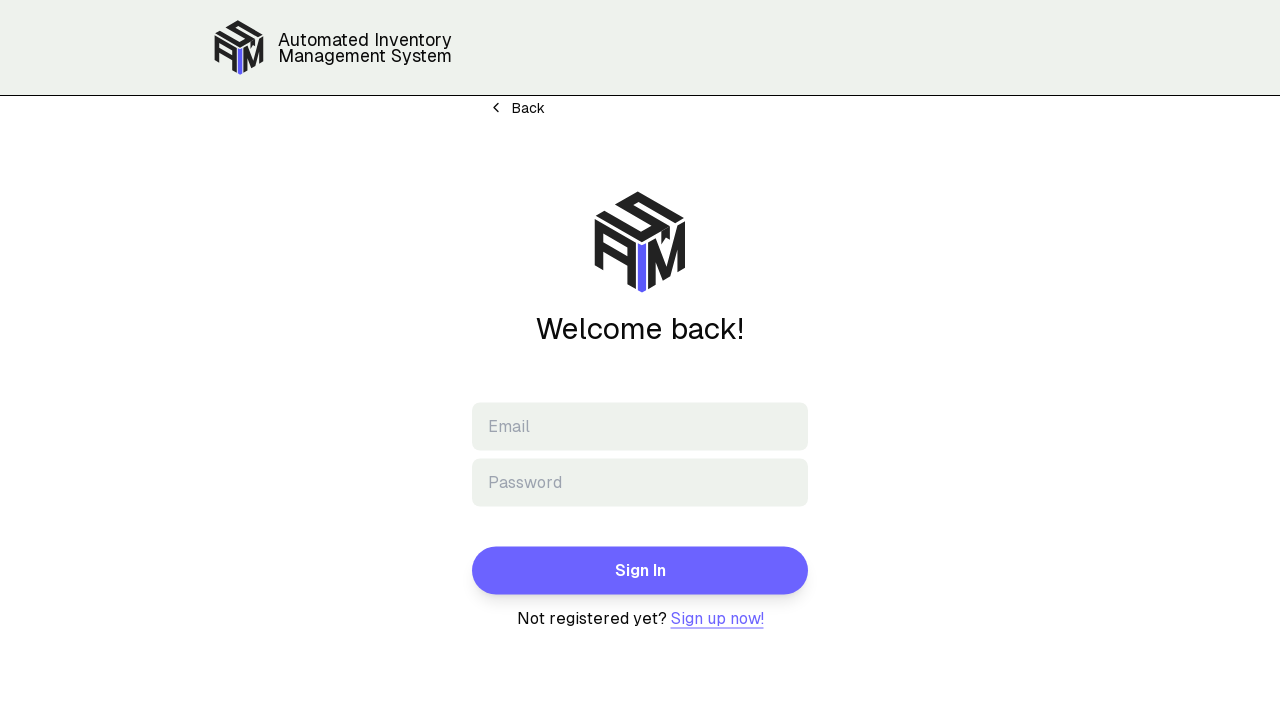

Clicked Sign Up button to navigate to signup page at (717, 618) on text=Sign Up
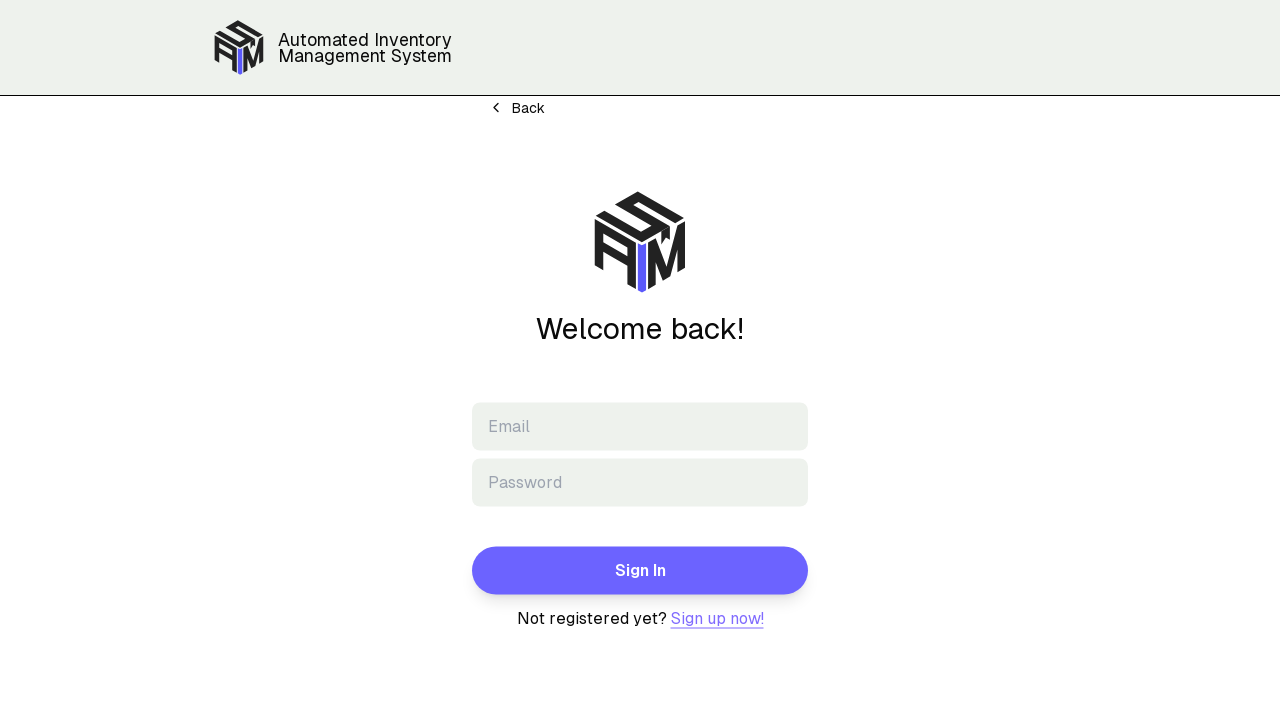

Successfully redirected to Sign Up page
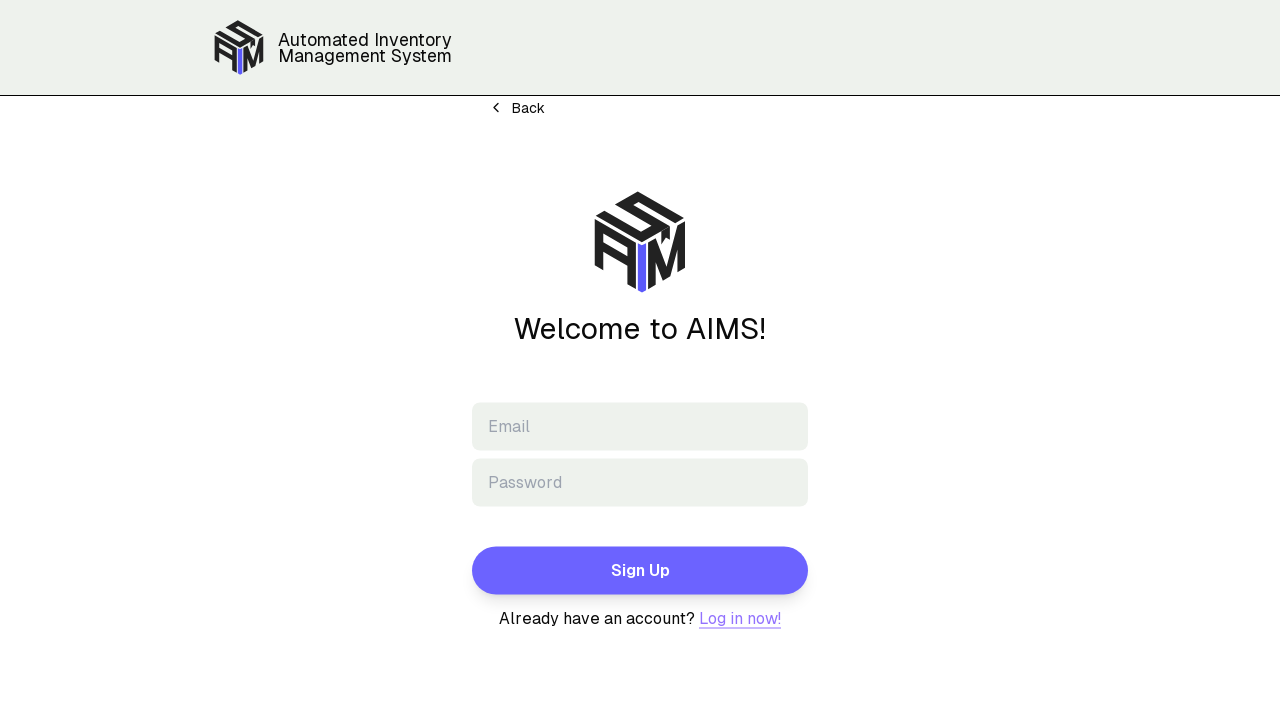

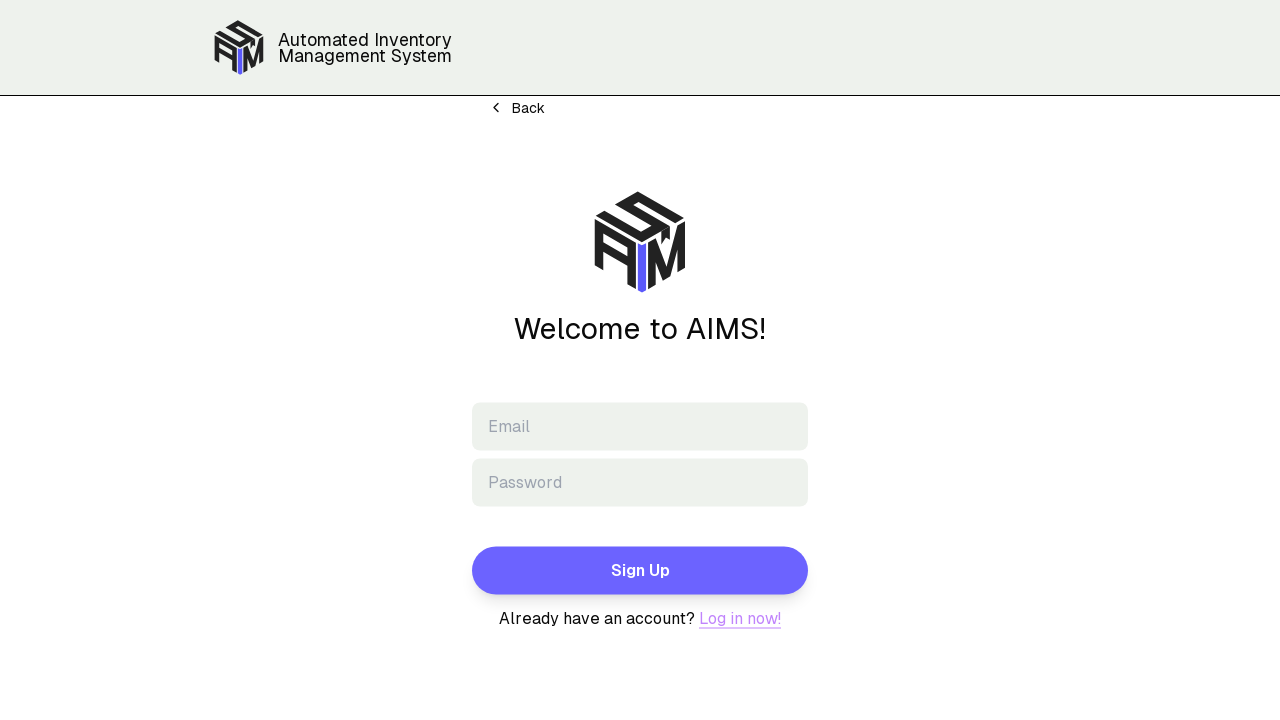